Navigates to the Sauce Demo homepage, fills in the username field, and locates the login button container

Starting URL: https://www.saucedemo.com/

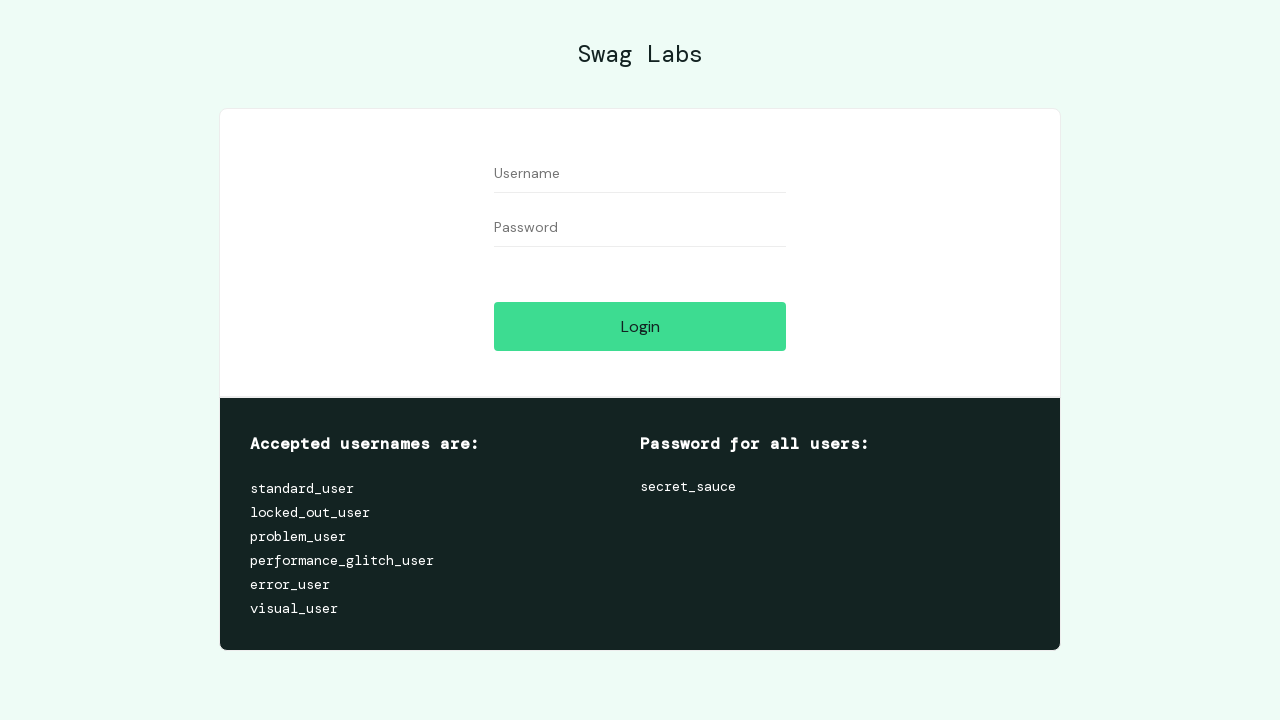

Navigated to Sauce Demo homepage
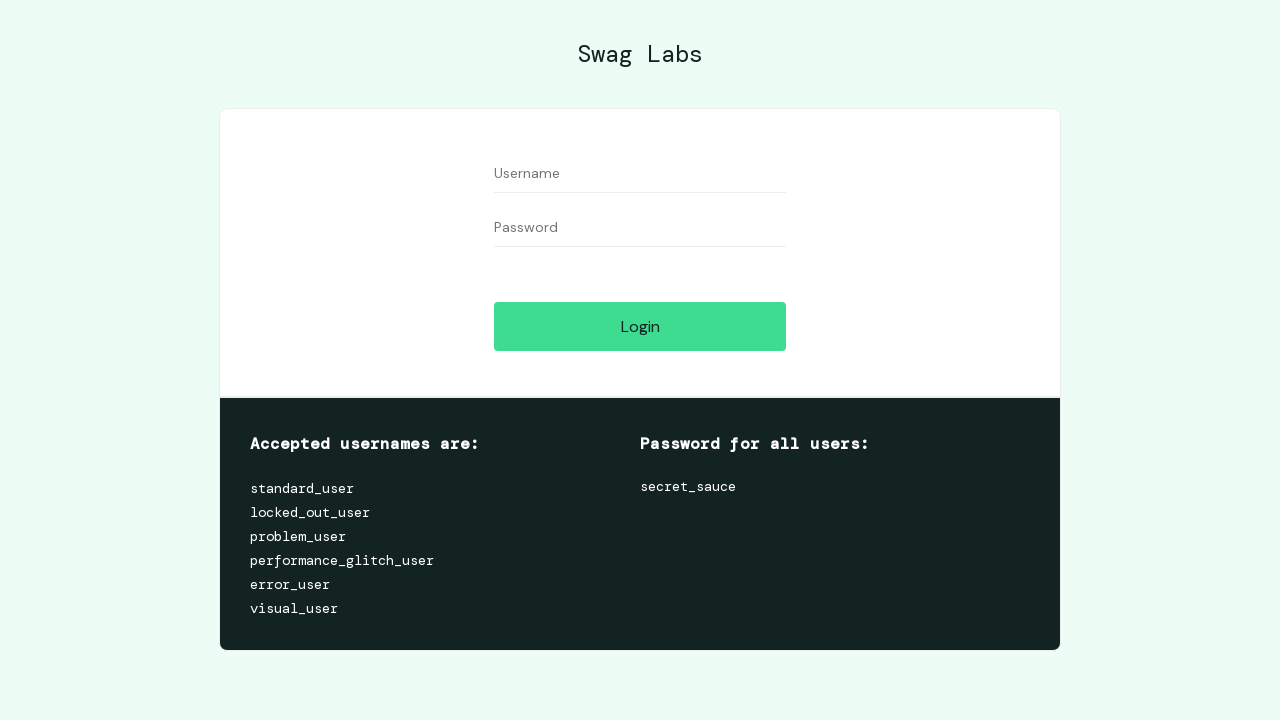

Filled username field with 'sample_username' on #user-name
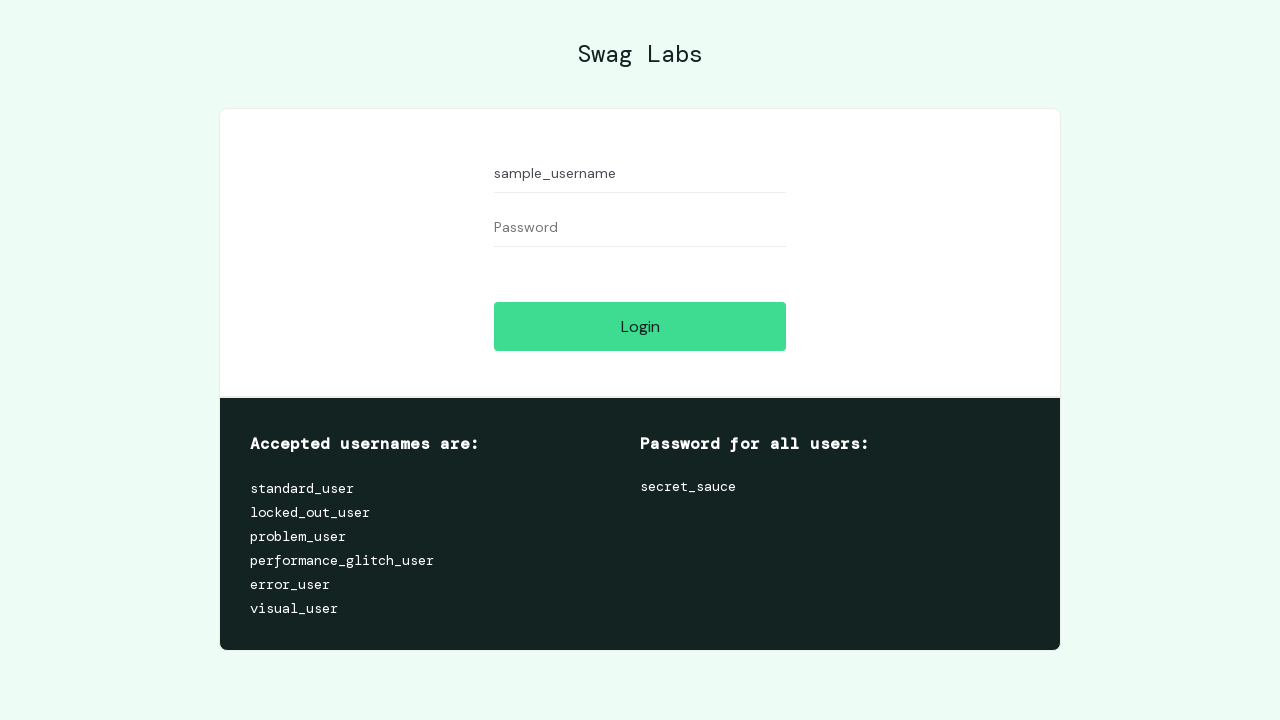

Login button container located and visible
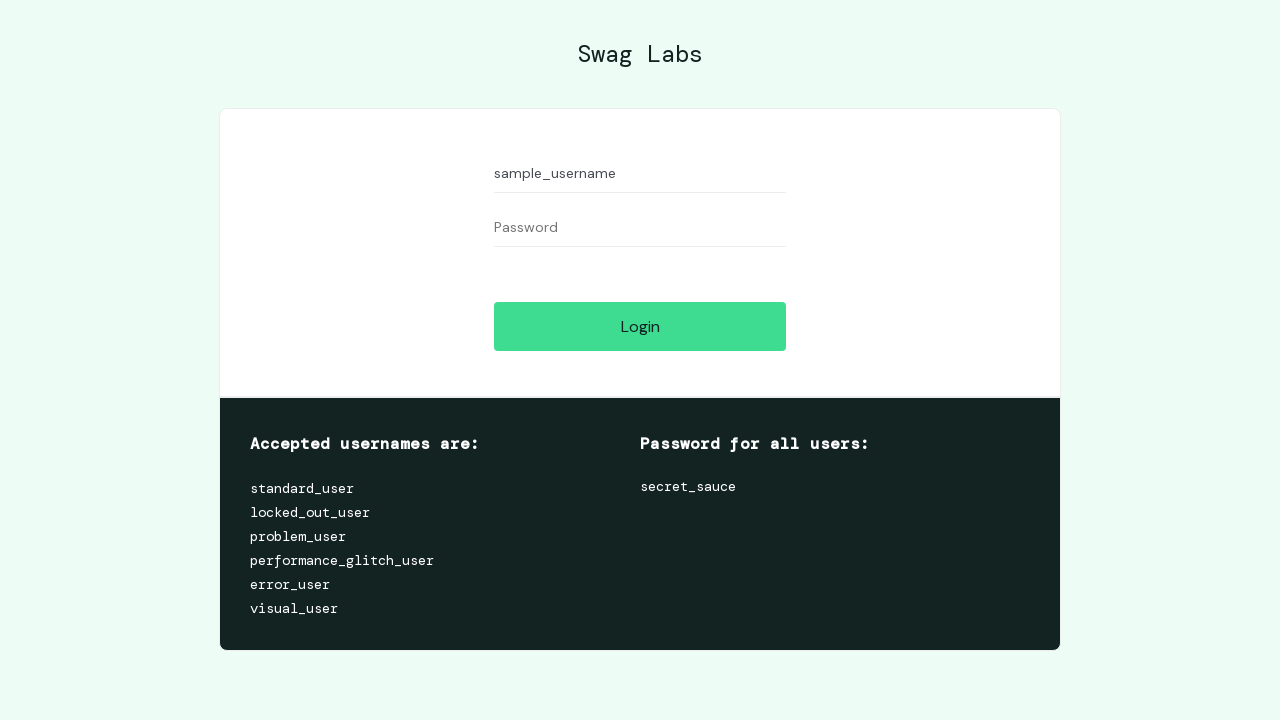

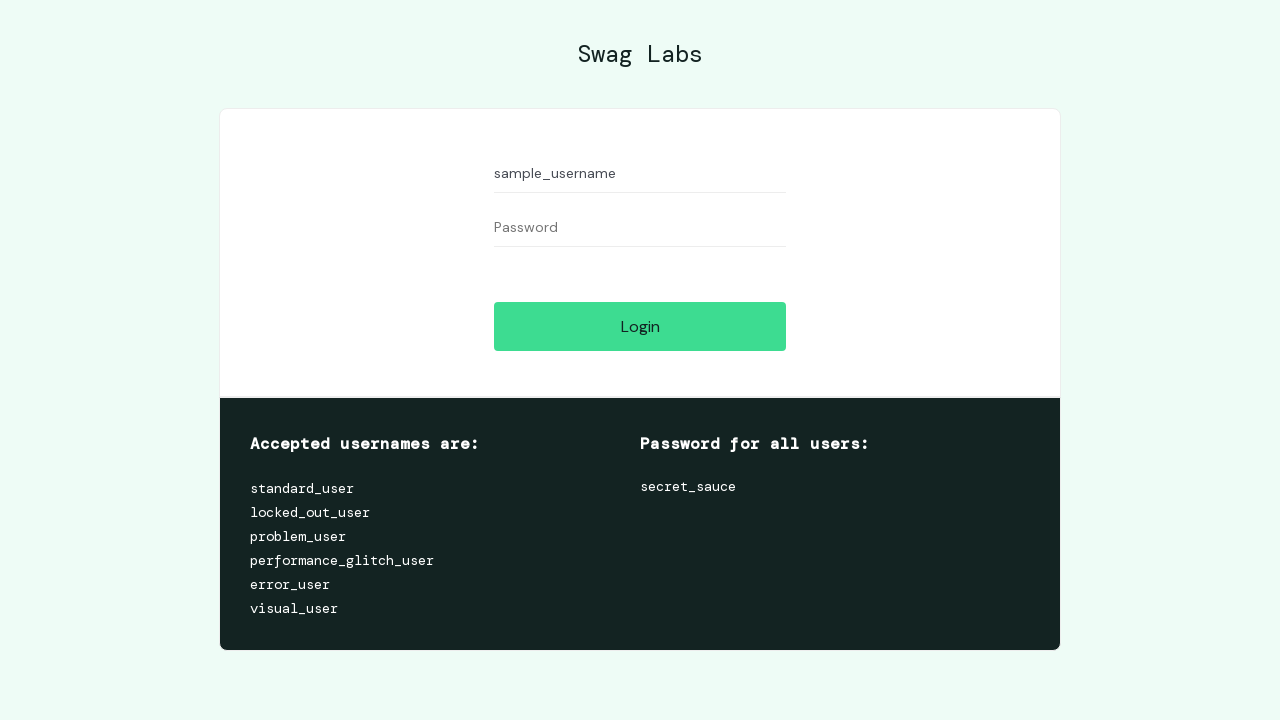